Tests browser navigation capabilities including navigating to a different URL, going back and forward in browser history, and refreshing the page.

Starting URL: https://learn.letskodeit.com/

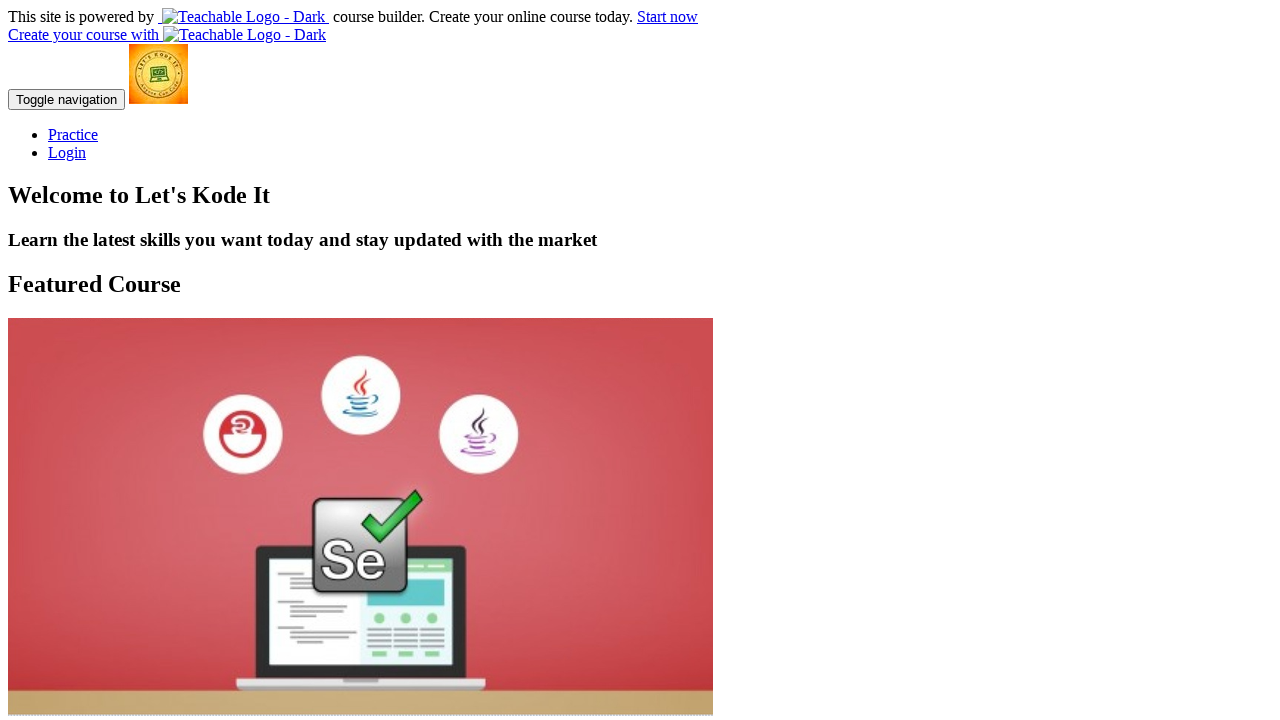

Retrieved initial page title
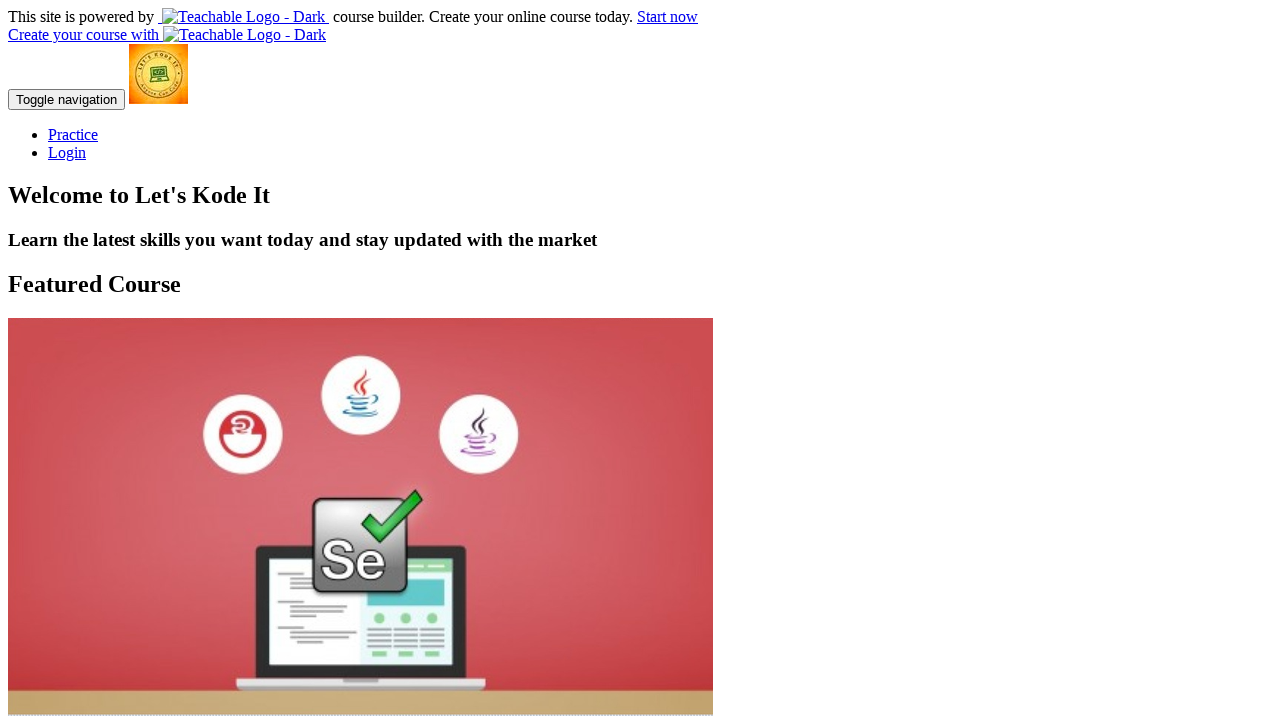

Retrieved current URL from starting page
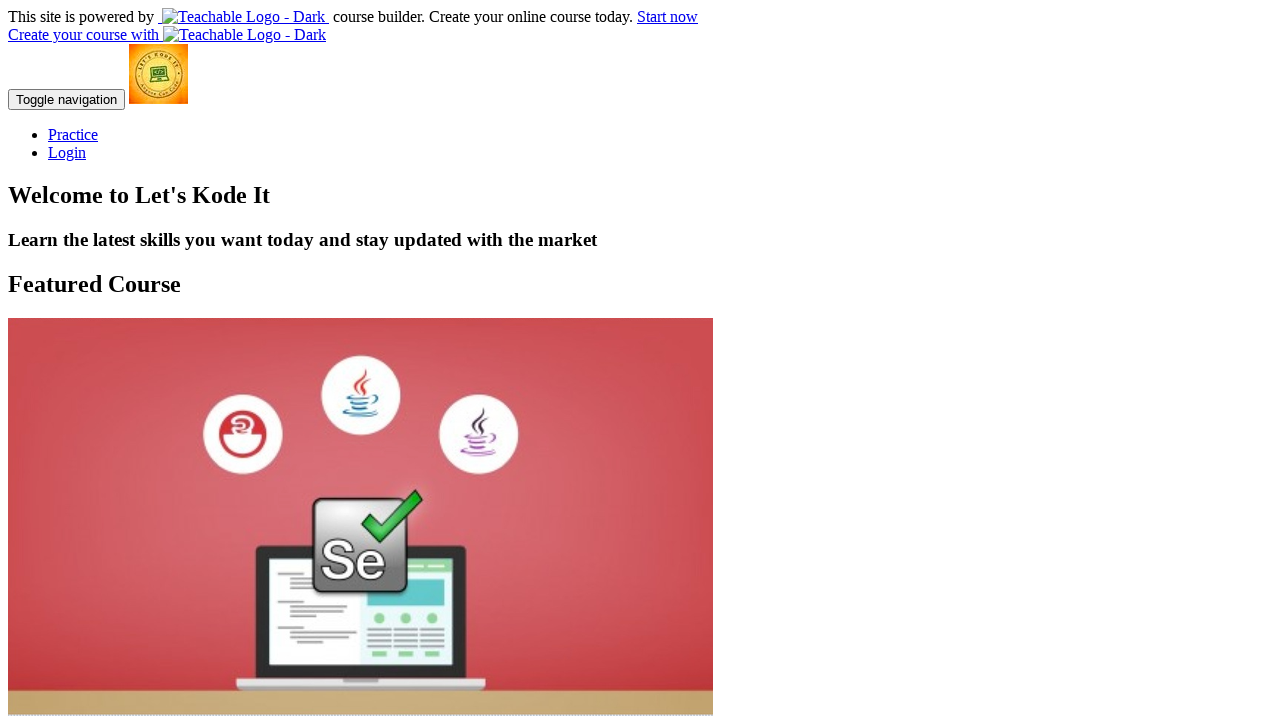

Navigated to https://www.letskodeit.com/courses
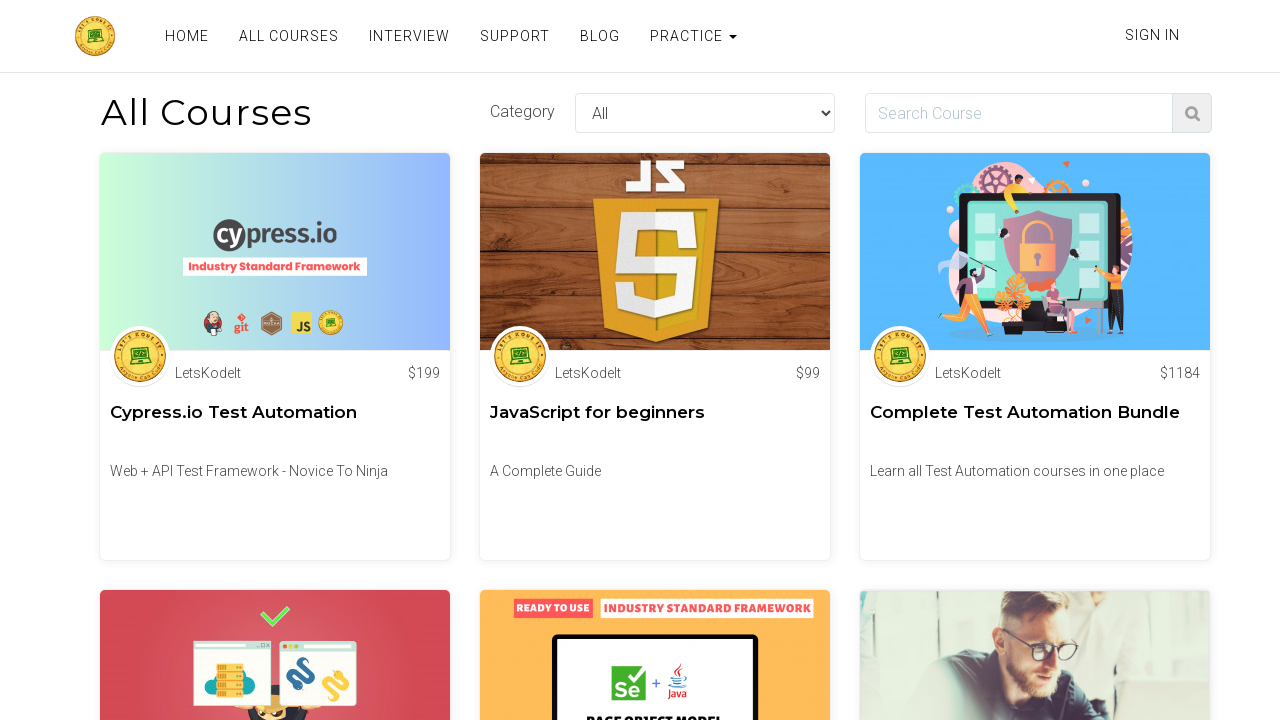

Retrieved current URL after navigation
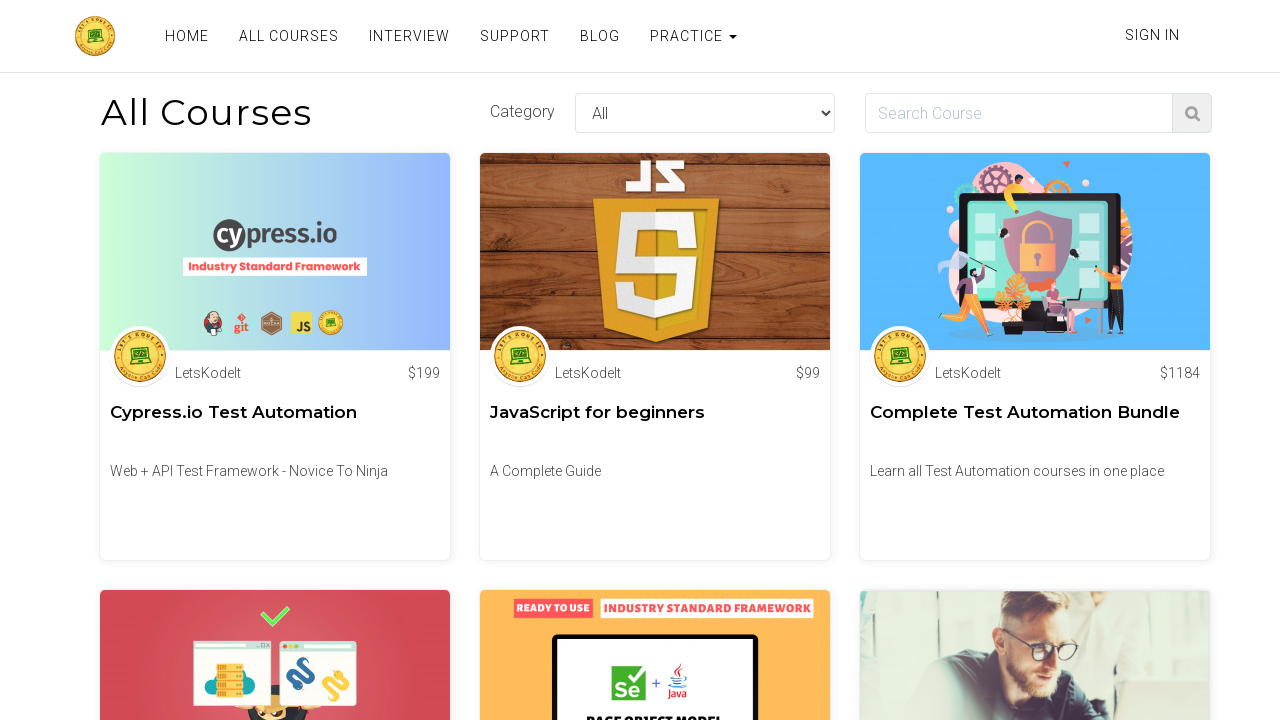

Navigated back in browser history
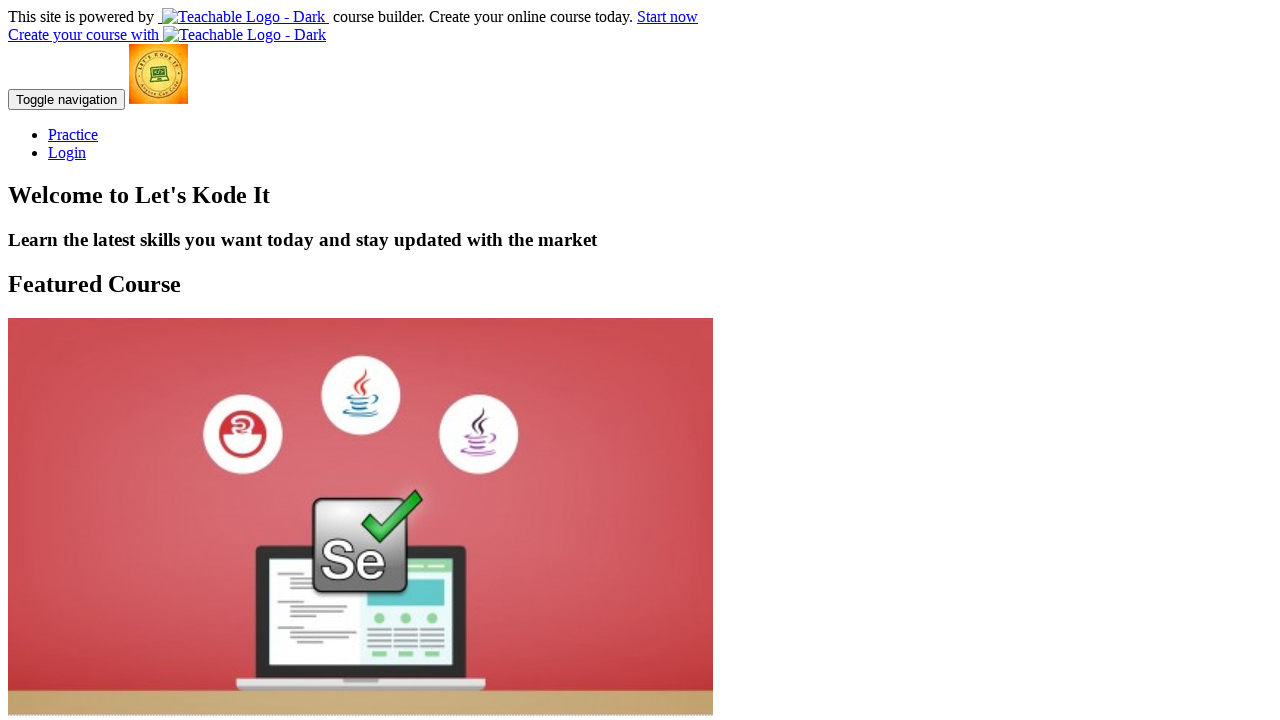

Waited for page to load after back navigation
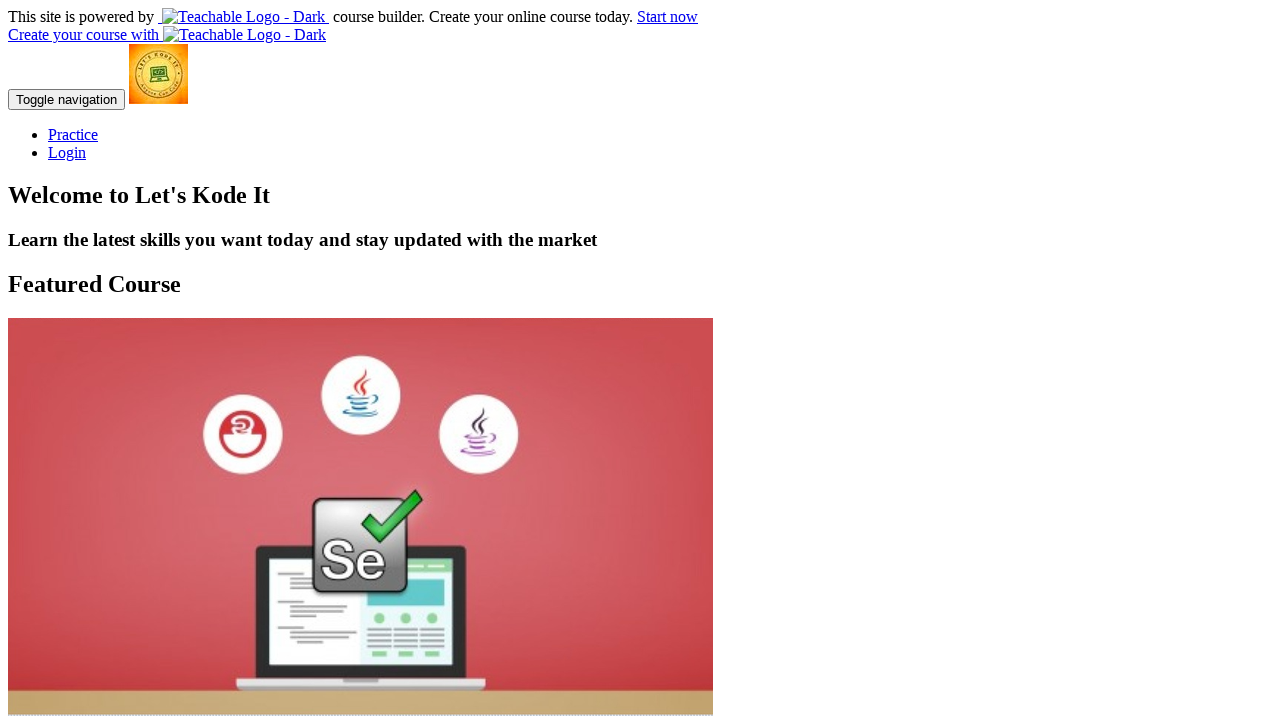

Retrieved current URL after back navigation
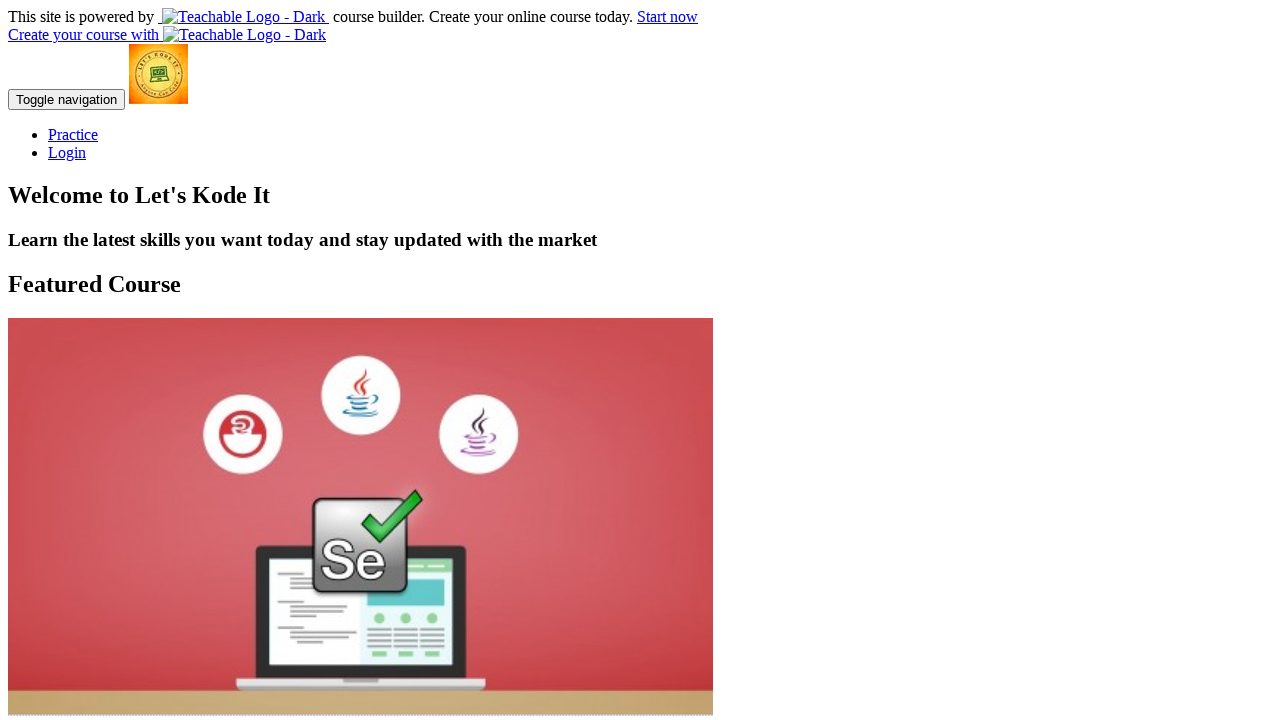

Navigated forward in browser history
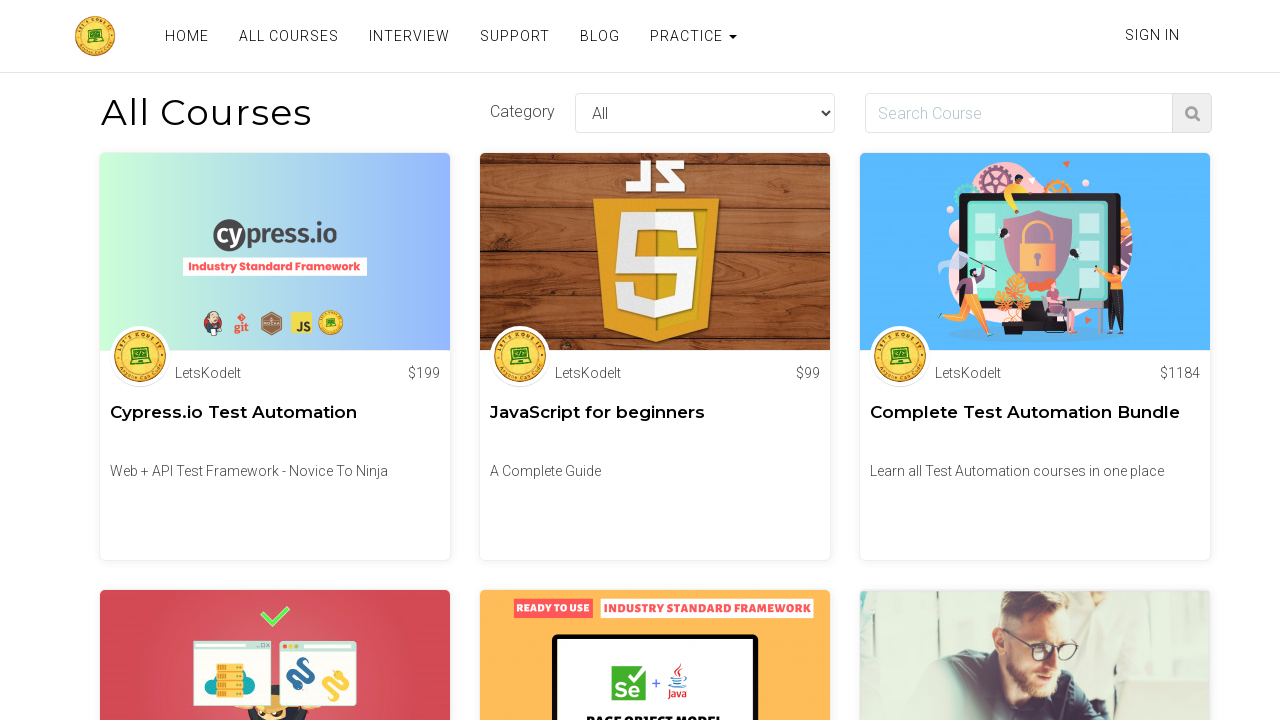

Waited for page to load after forward navigation
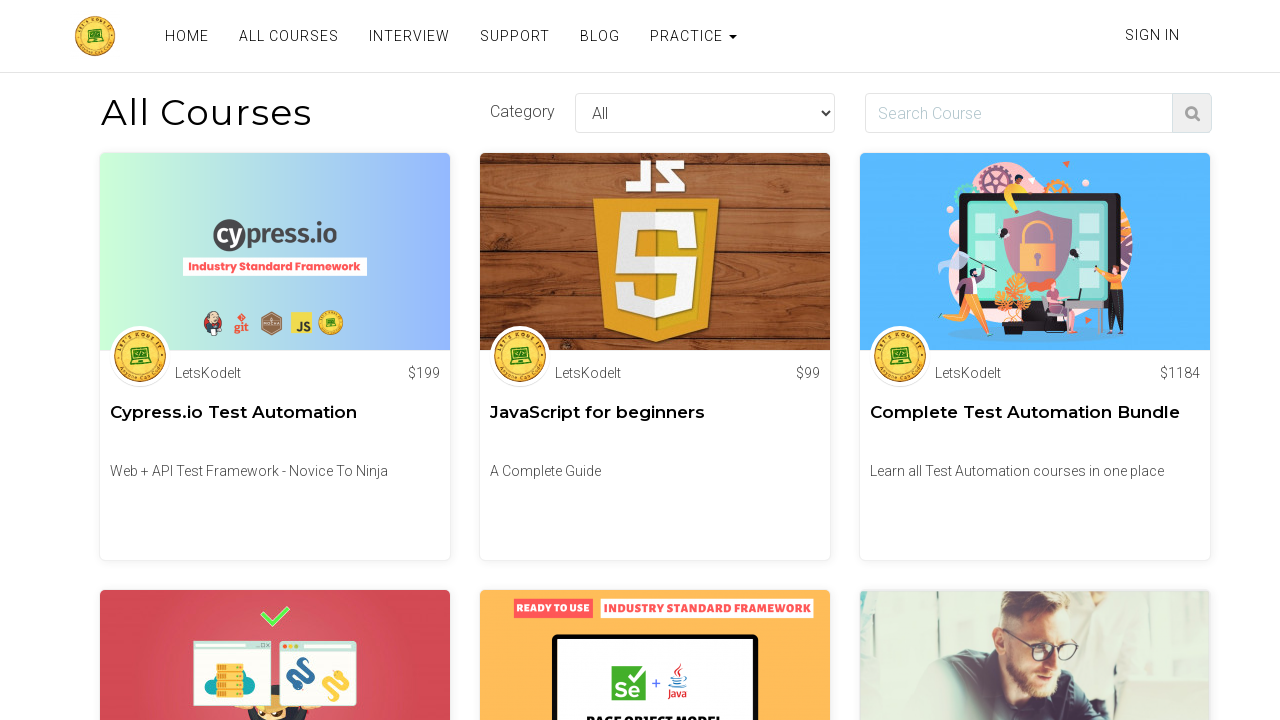

Retrieved current URL after forward navigation
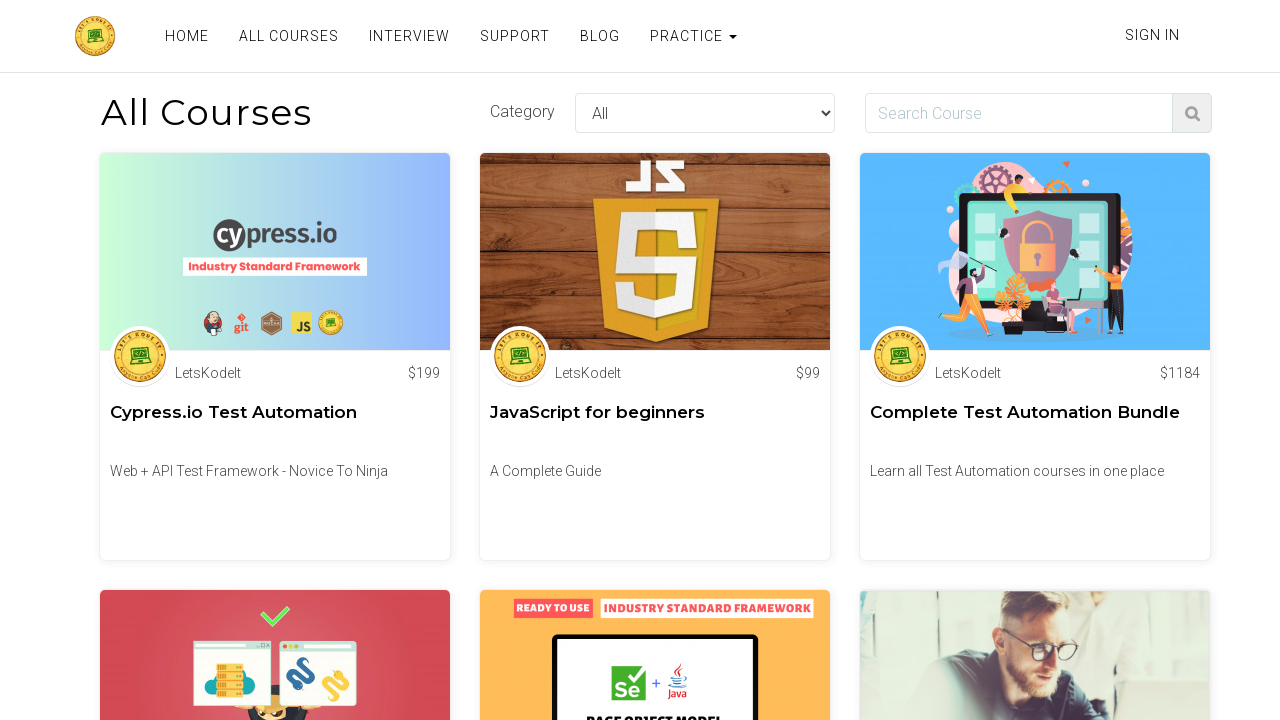

Navigated back in browser history again
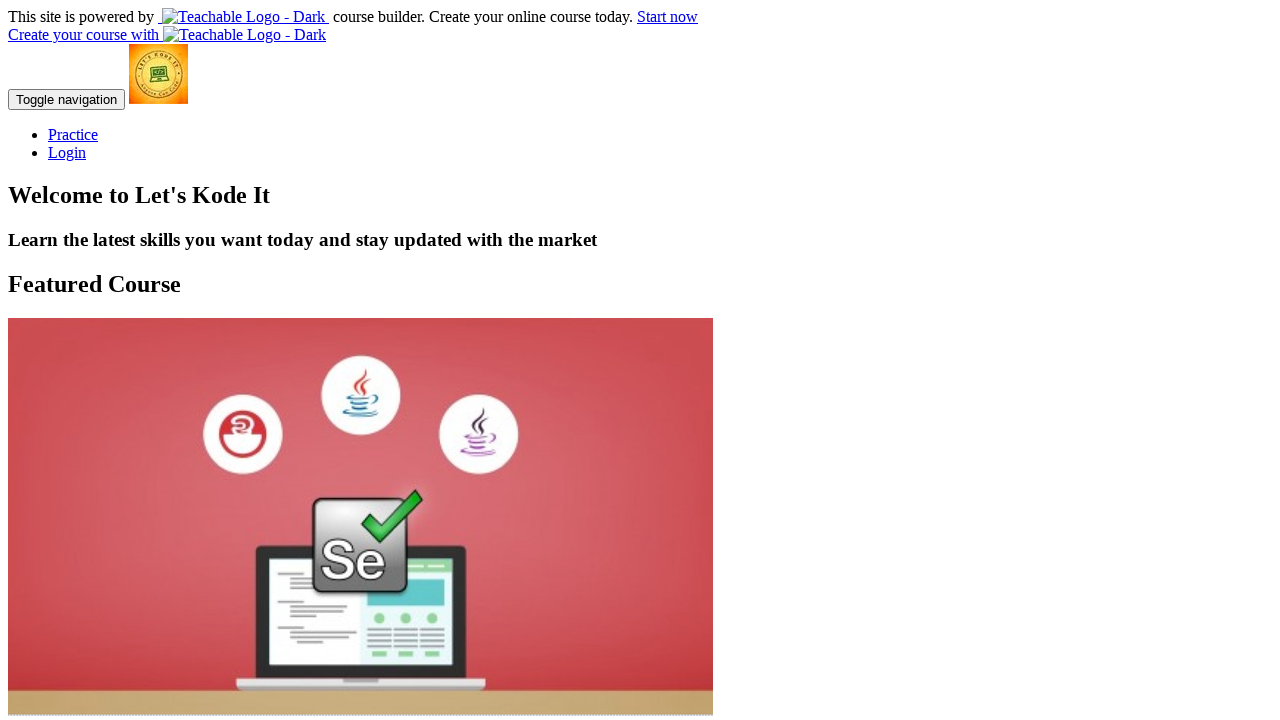

Waited for page to load after second back navigation
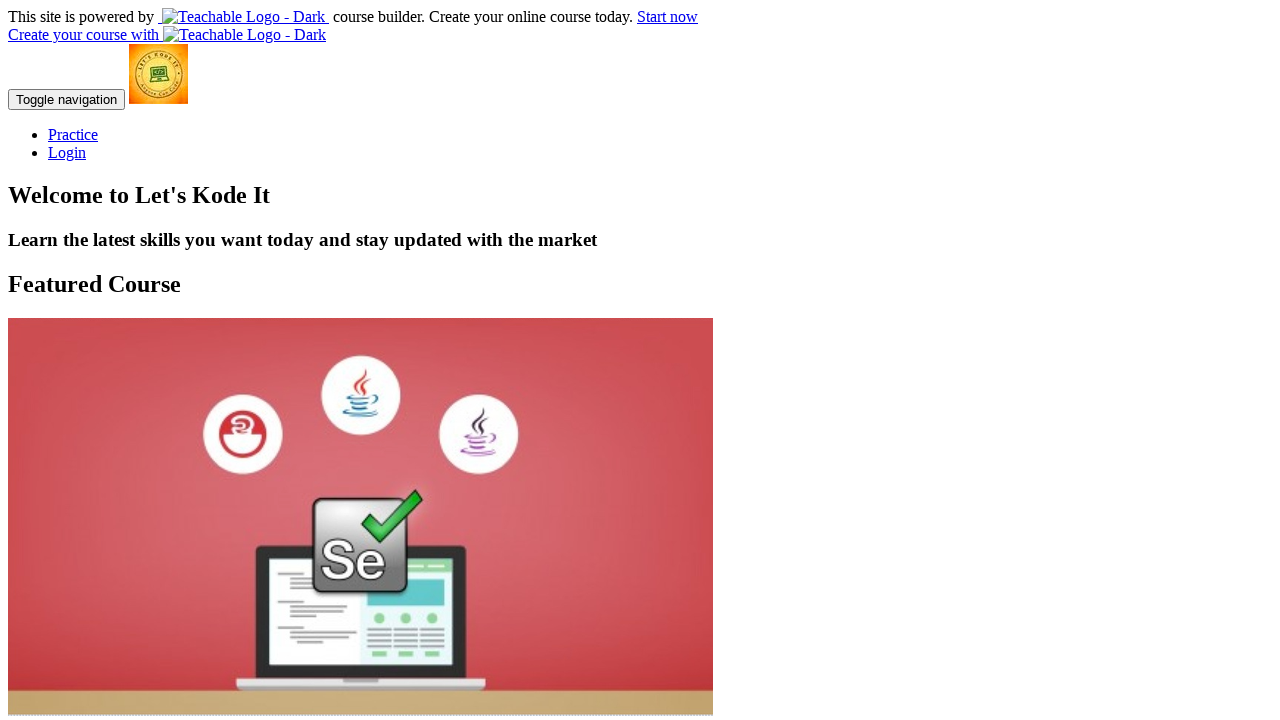

Retrieved current URL after second back navigation
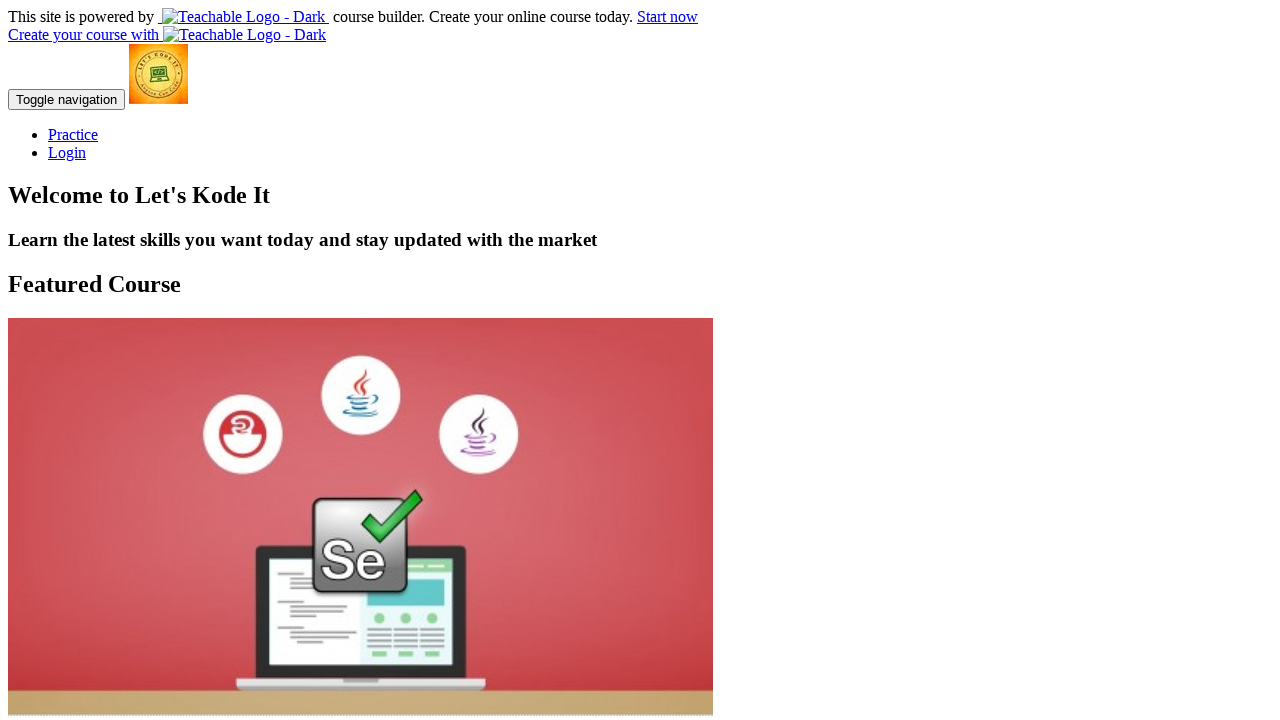

Refreshed the page using reload()
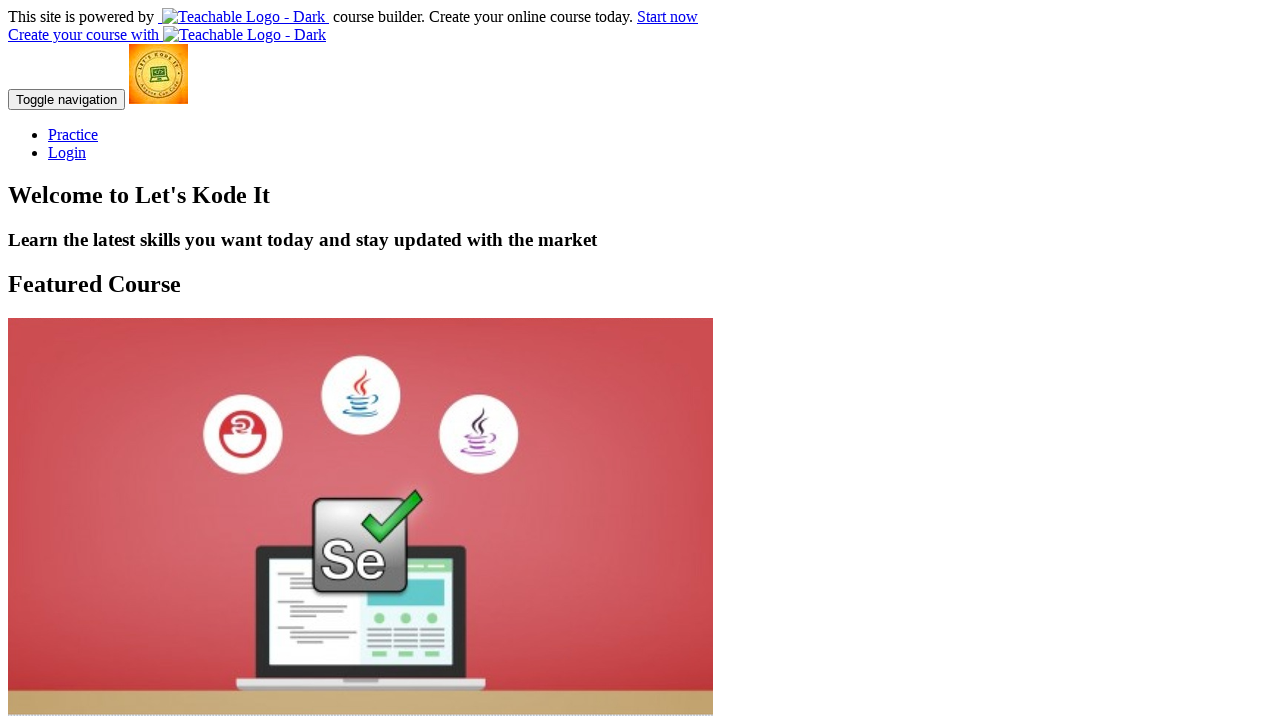

Completed first refresh action
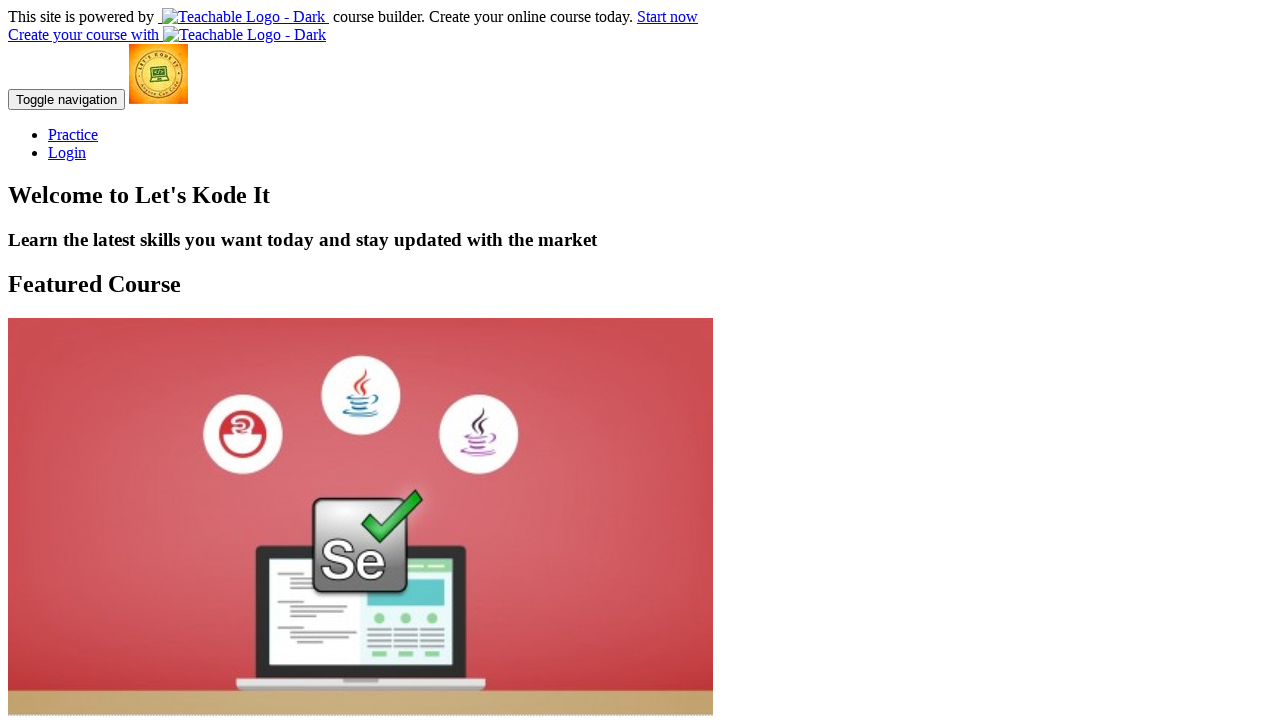

Refreshed the page by navigating to current URL
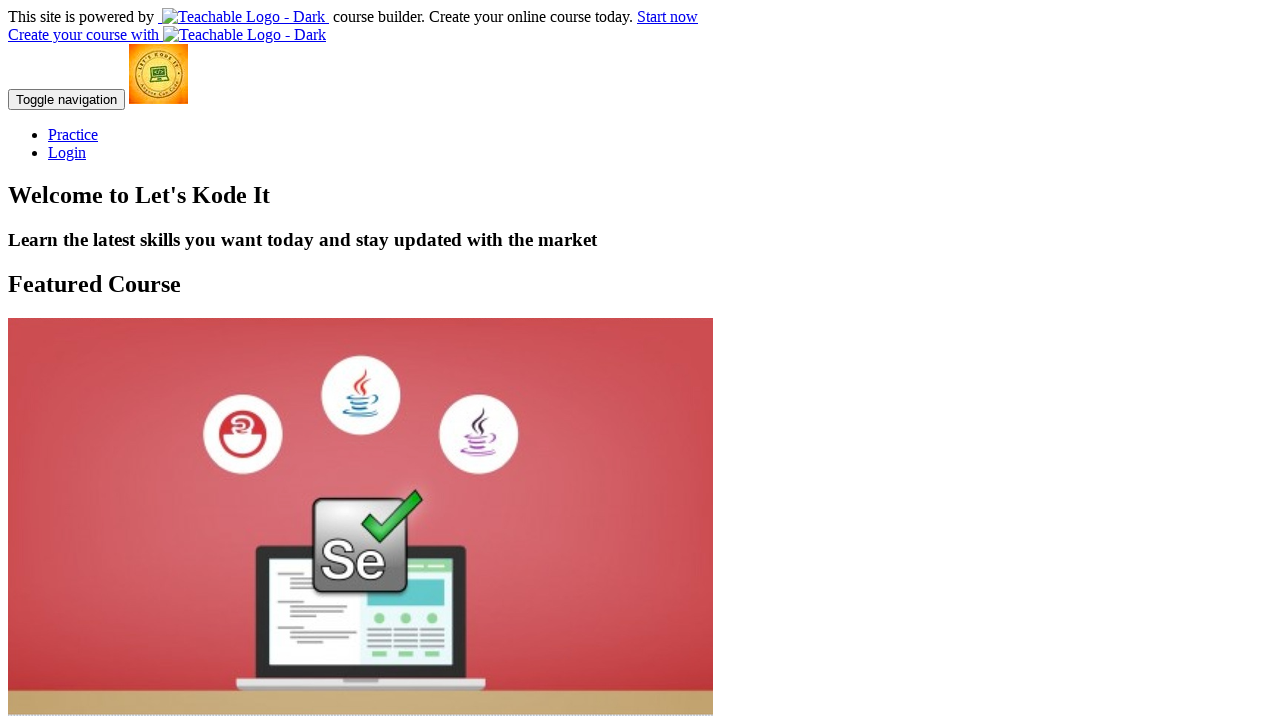

Completed second refresh action
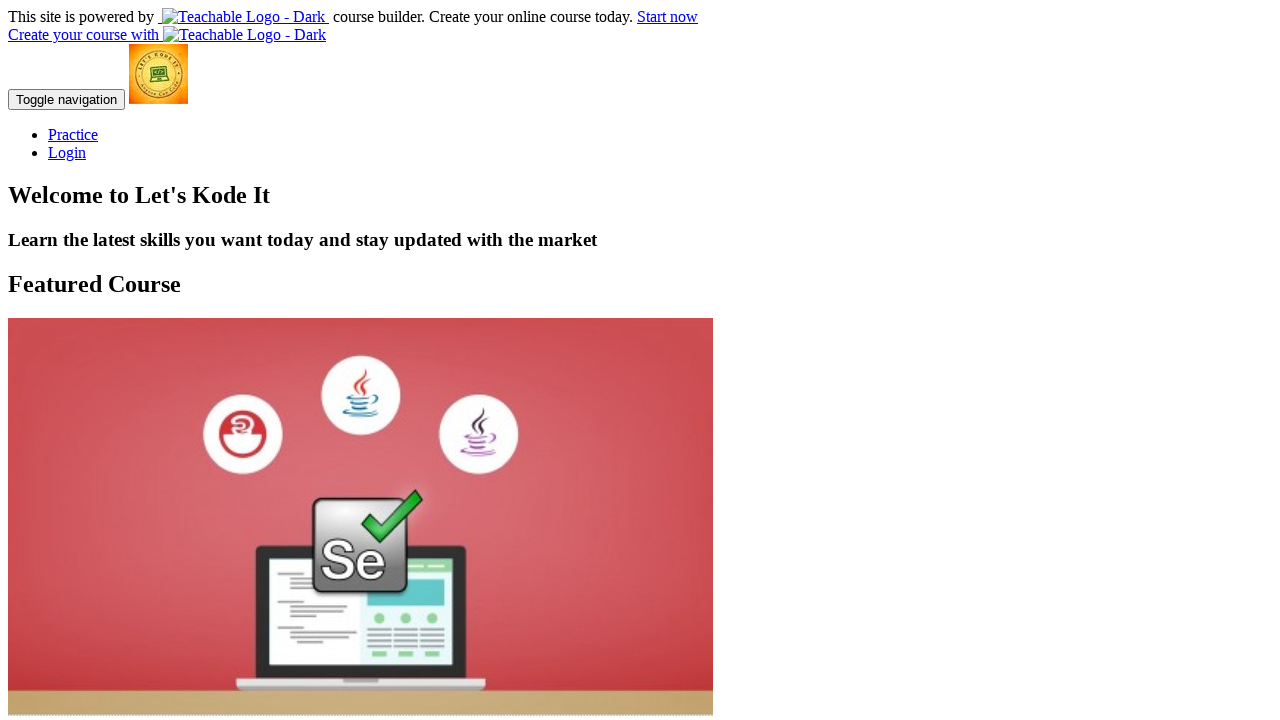

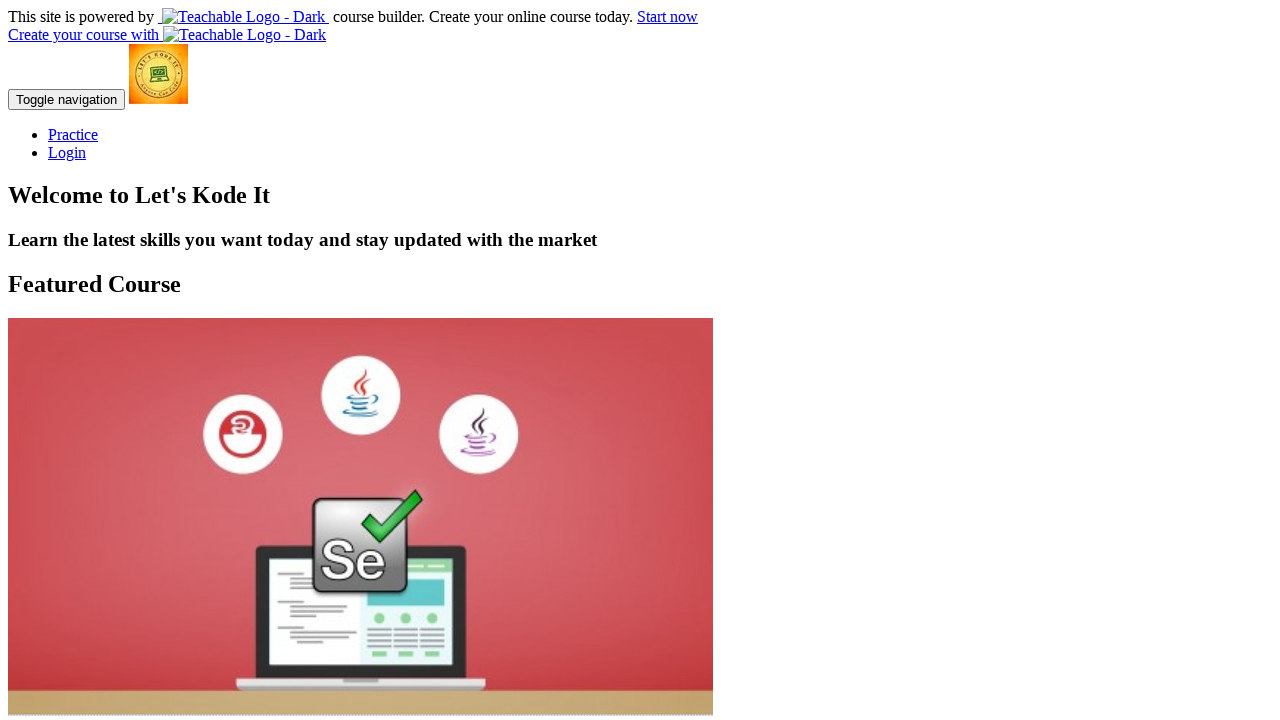